Tests AliExpress search functionality by clicking on the search box, entering a product query, and submitting the search

Starting URL: https://best.aliexpress.com/?dp=BBS11&af=2015&aff_fcid=85a949a8588f4238918bd940e8334140-1745437789585-00586-_Dlppdsf&tt=CPS_NORMAL&aff_fsk=_Dlppdsf&aff_platform=portals-tool&sk=_Dlppdsf&aff_trace_key=85a949a8588f4238918bd940e8334140-1745437789585-00586-_Dlppdsf&terminal_id=a502c334fcbc4144ab650657be6a8208

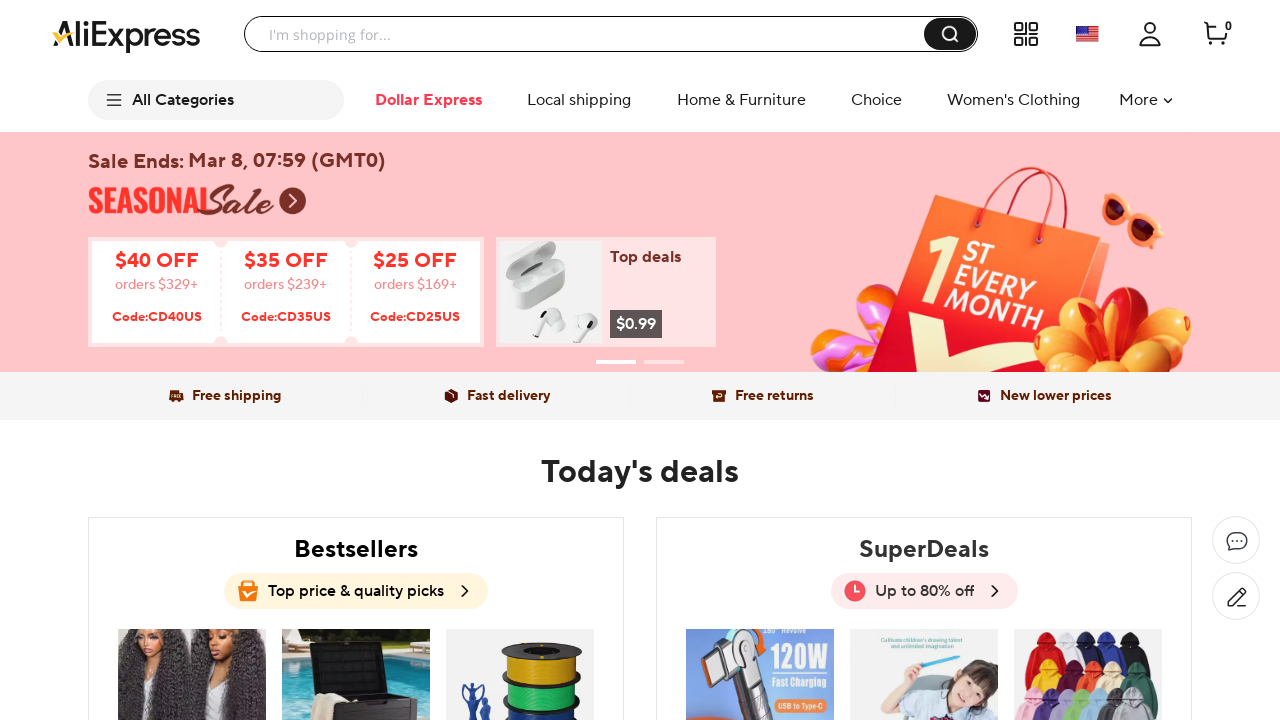

Clicked on the search box at (591, 34) on #search-words
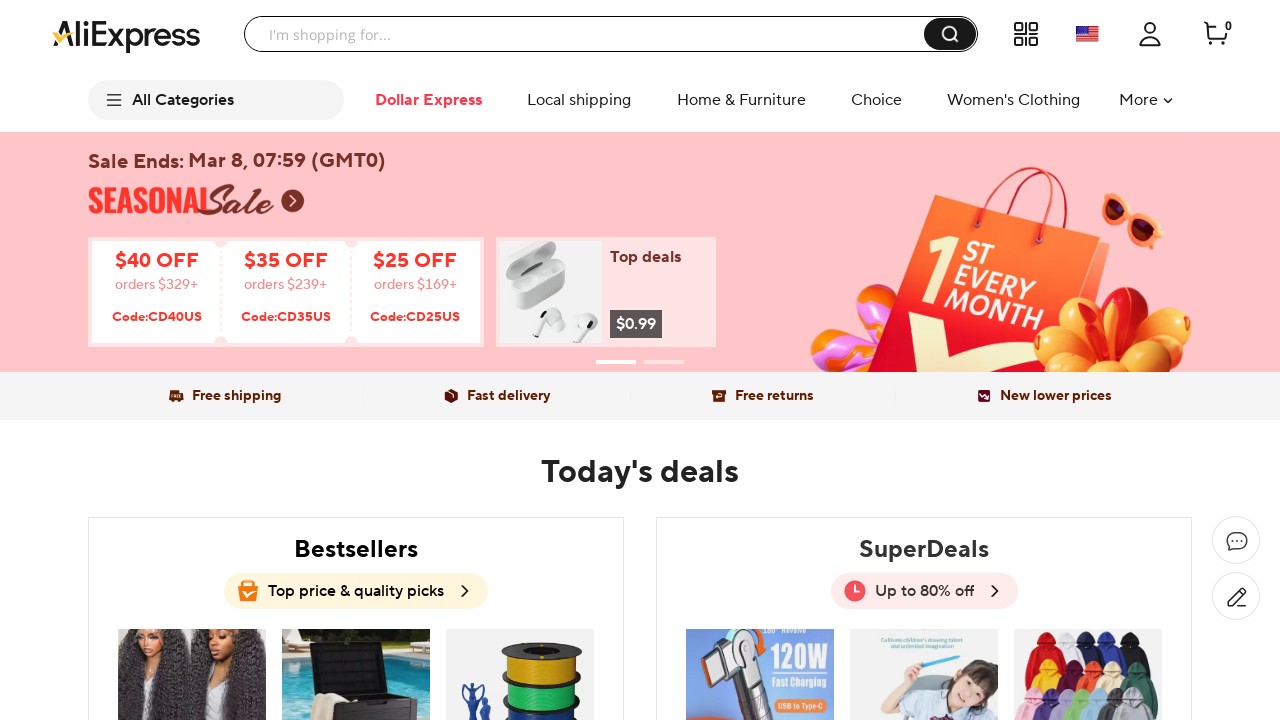

Entered search query 'The beginning after the end' on #search-words
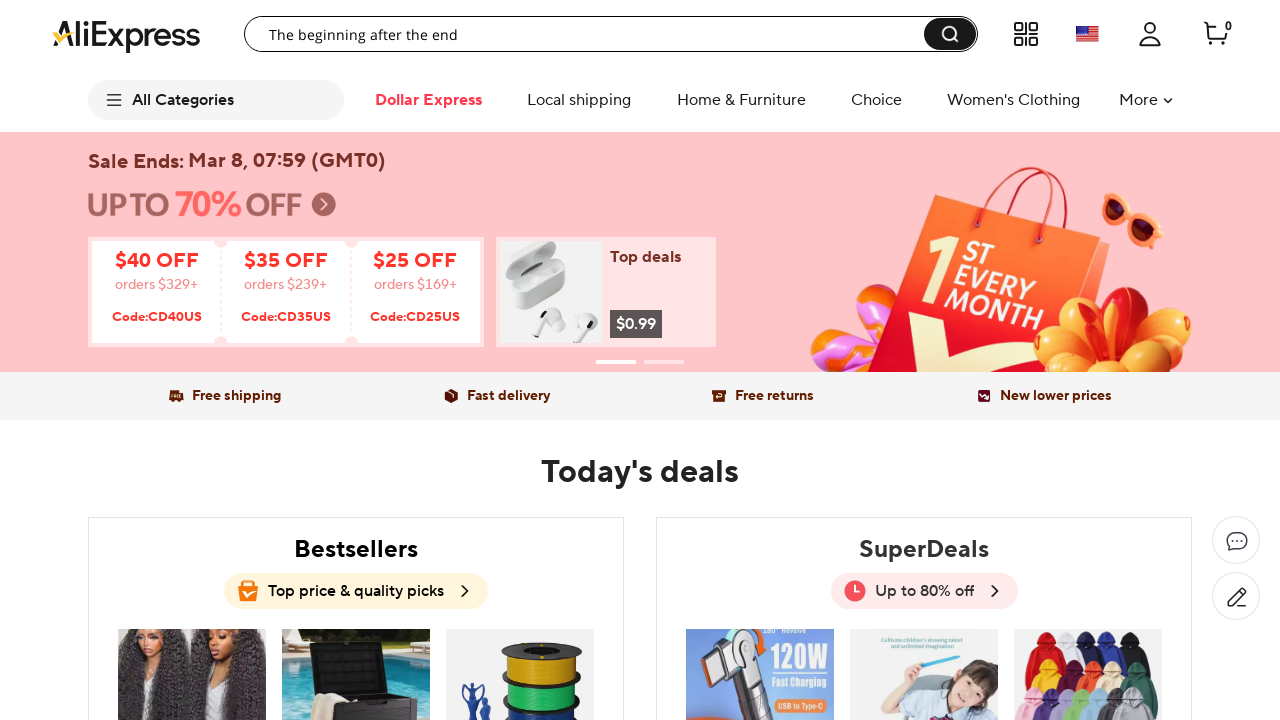

Pressed Enter to submit the search on #search-words
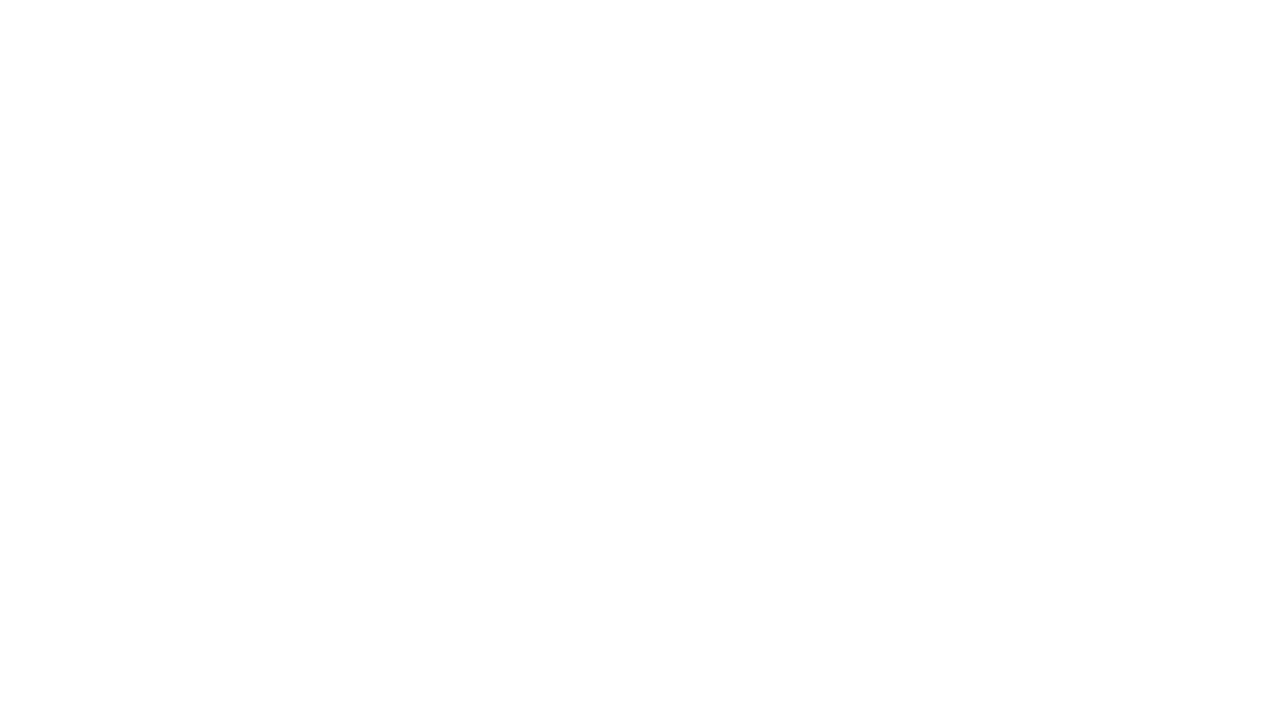

Search results loaded (networkidle state reached)
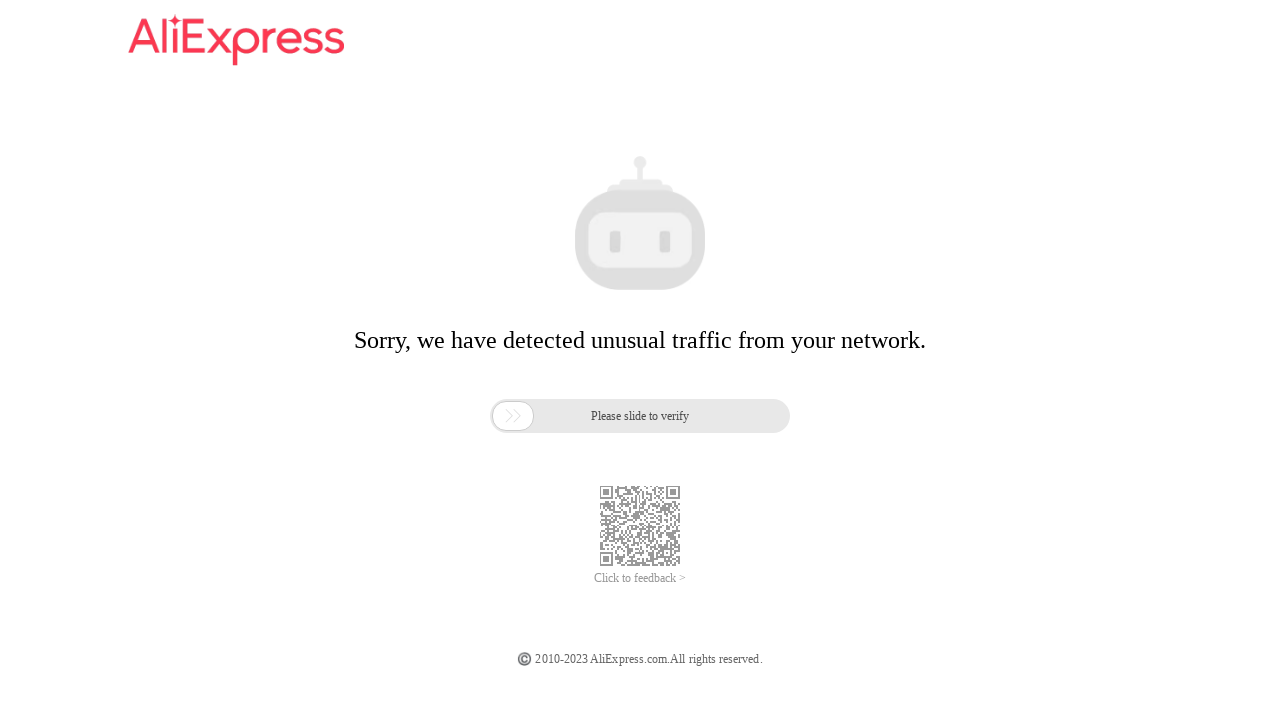

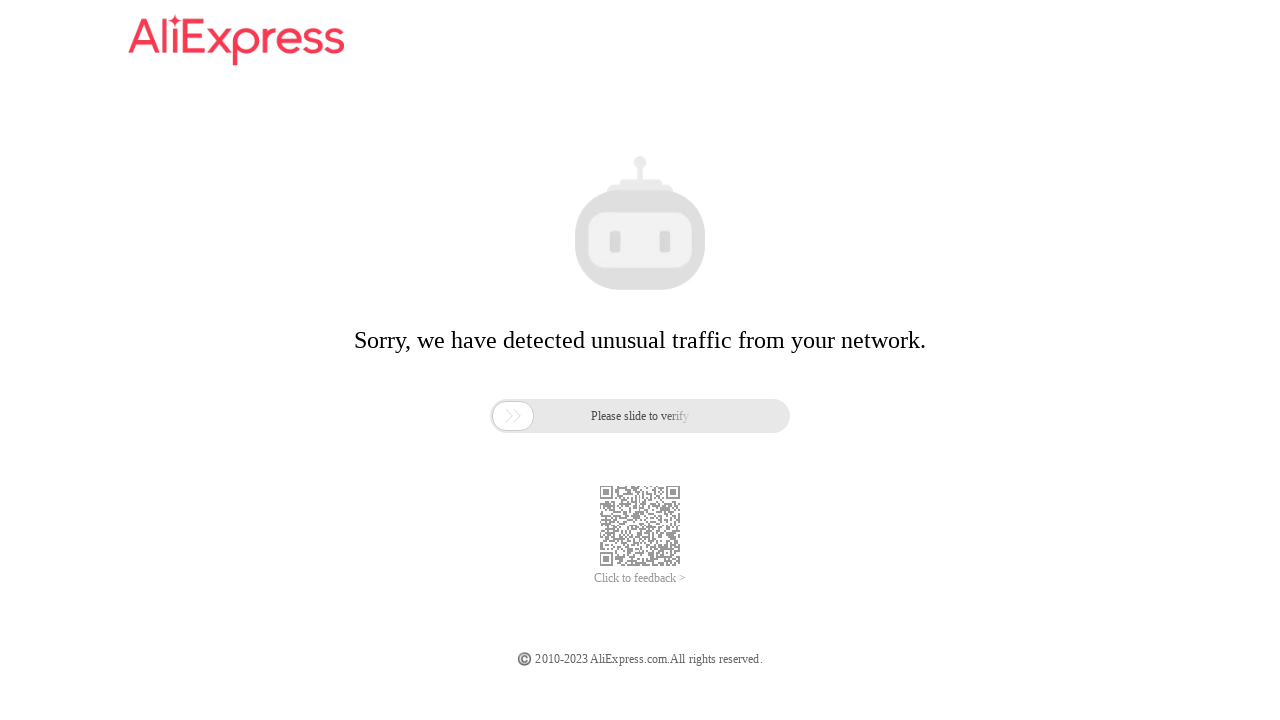